Tests sending a space key press to a specific element and verifies the page displays the correct key press result

Starting URL: http://the-internet.herokuapp.com/key_presses

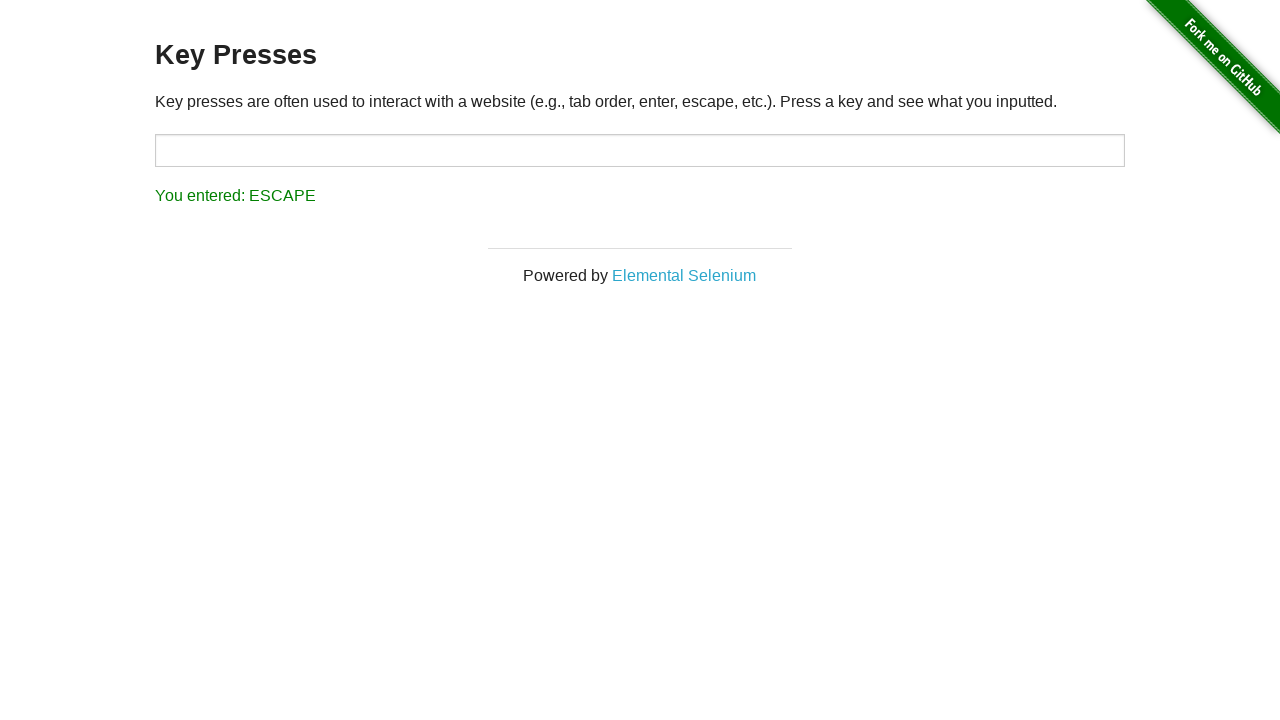

Navigated to key presses test page
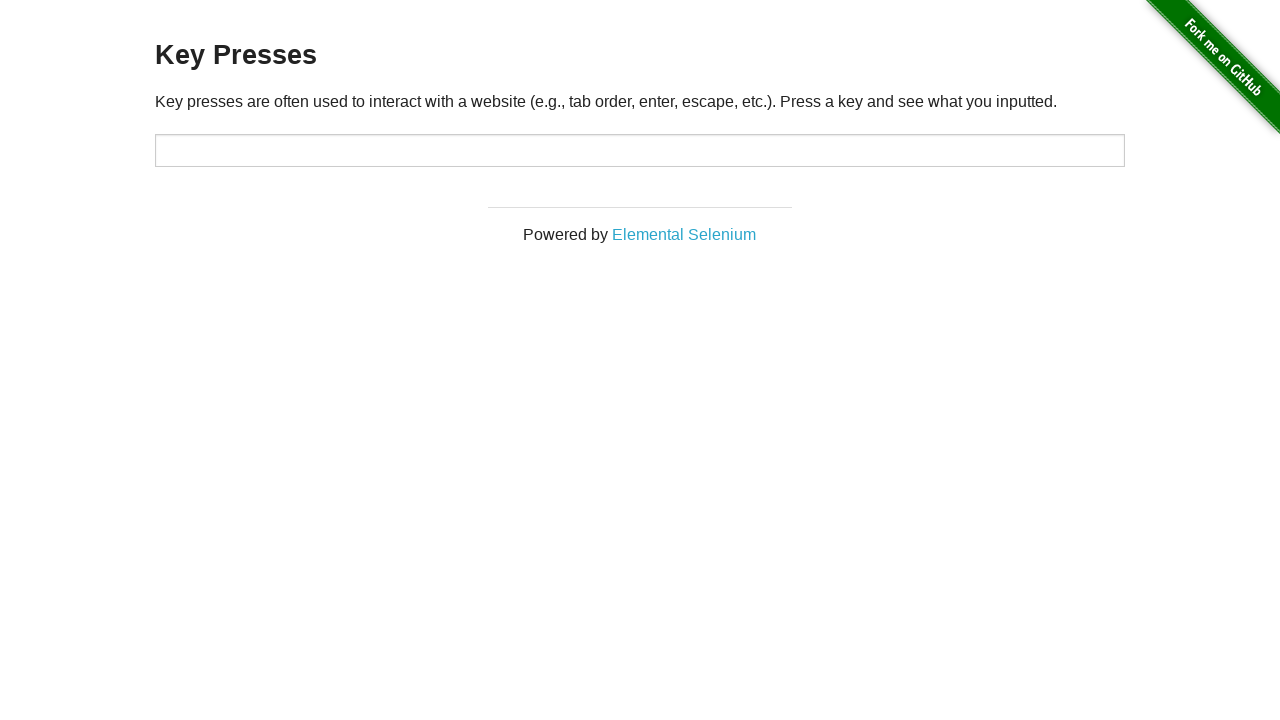

Sent space key press to target element on #target
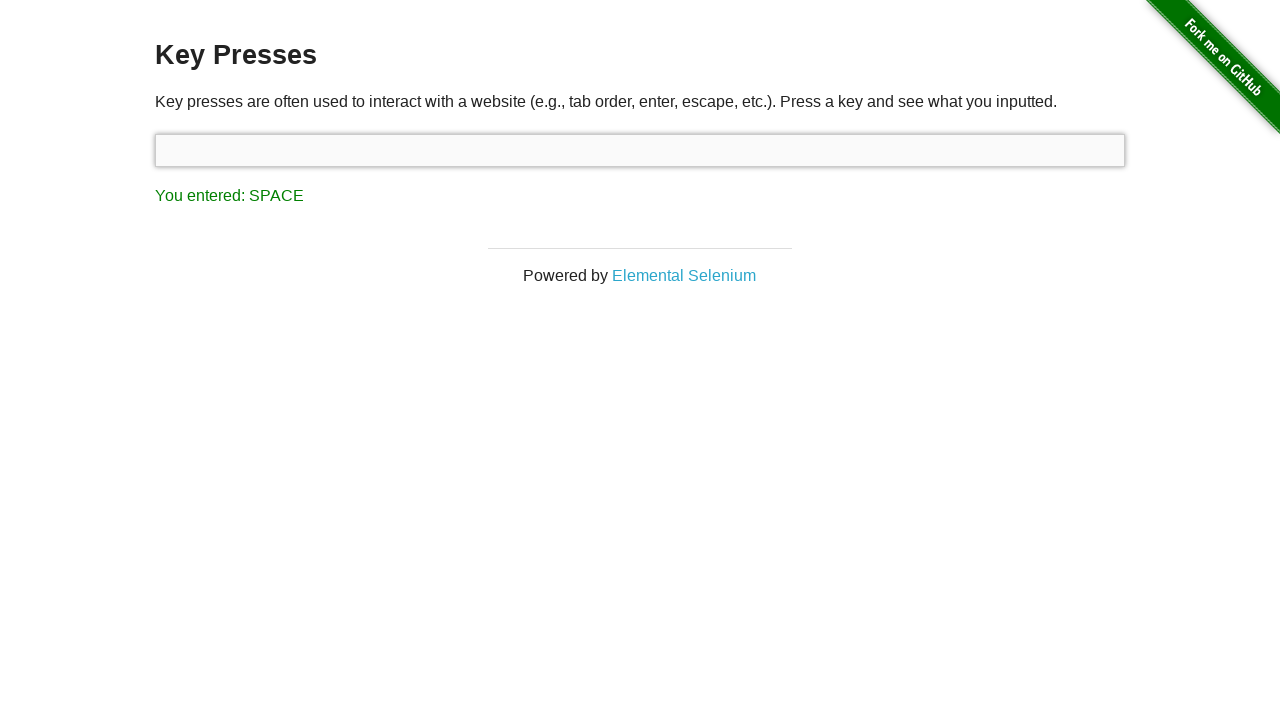

Result element appeared on page
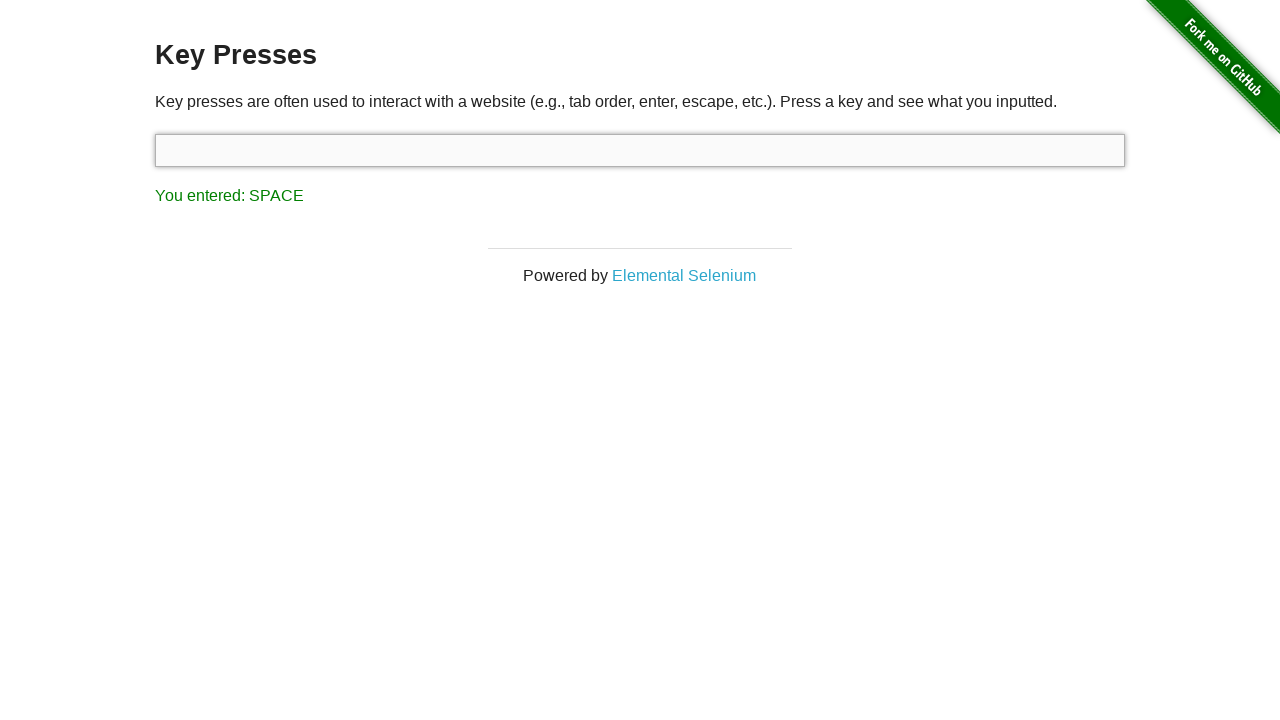

Retrieved result text content
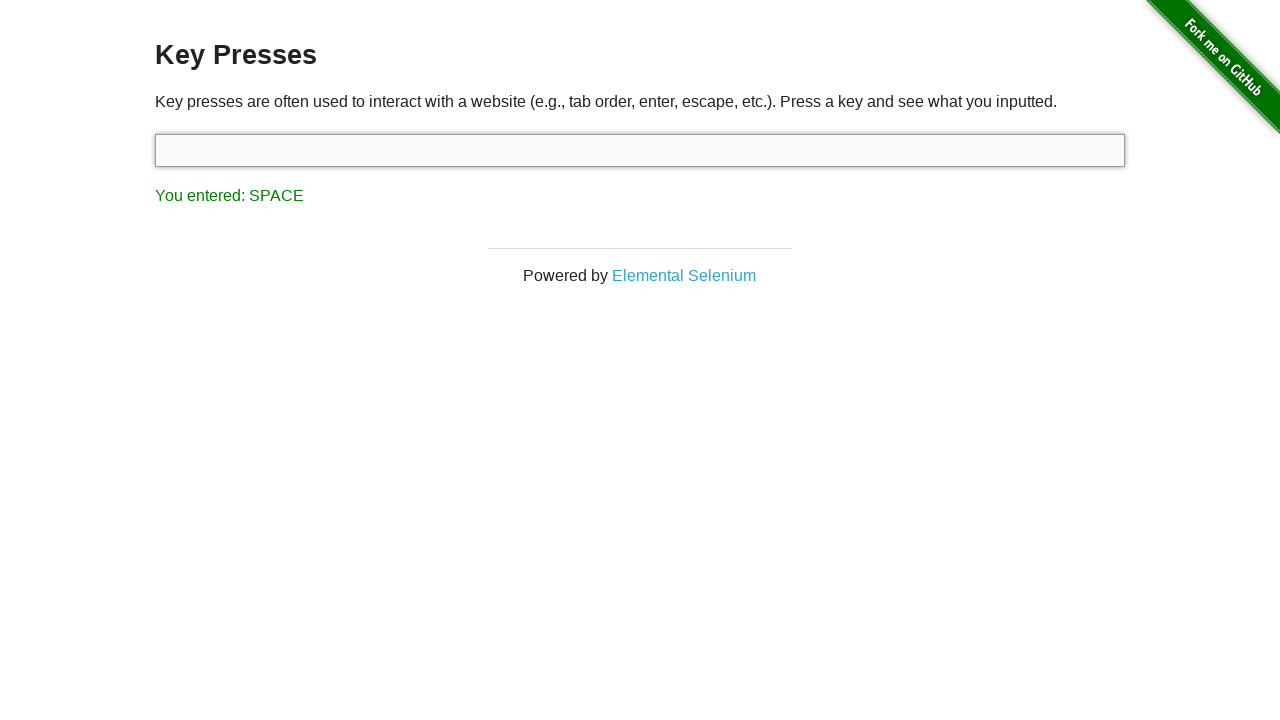

Assertion passed: result shows 'You entered: SPACE'
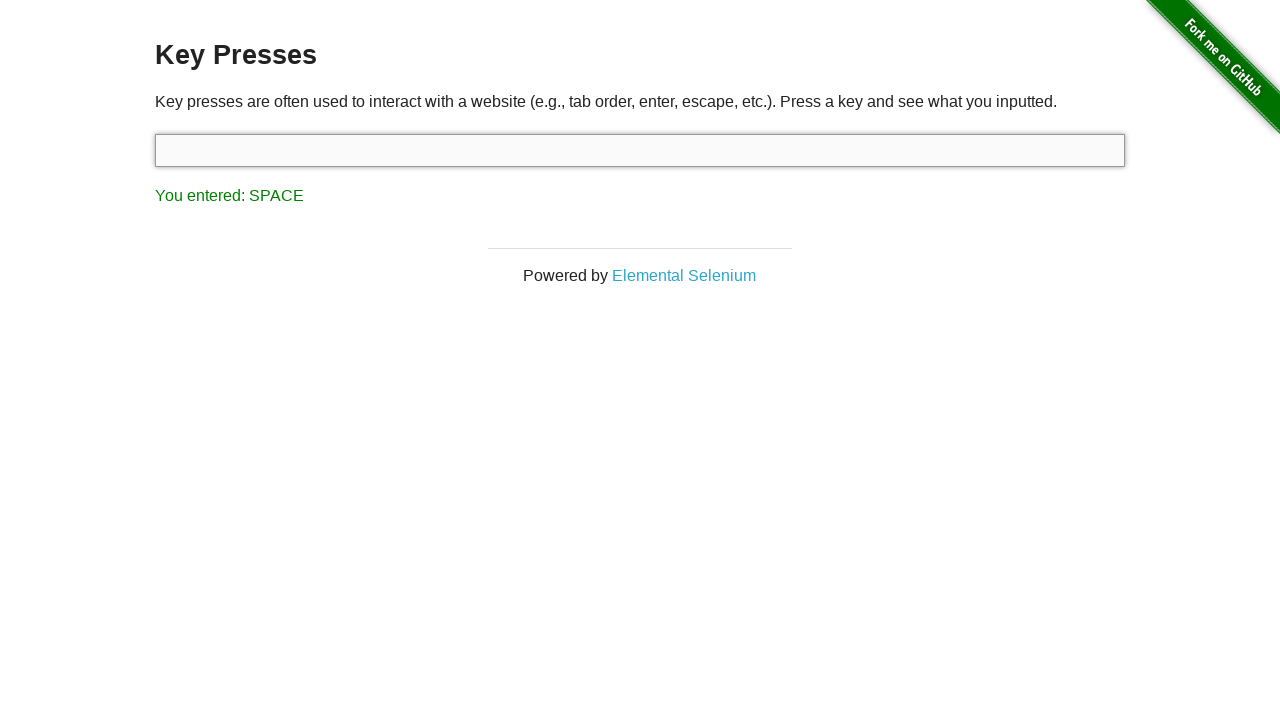

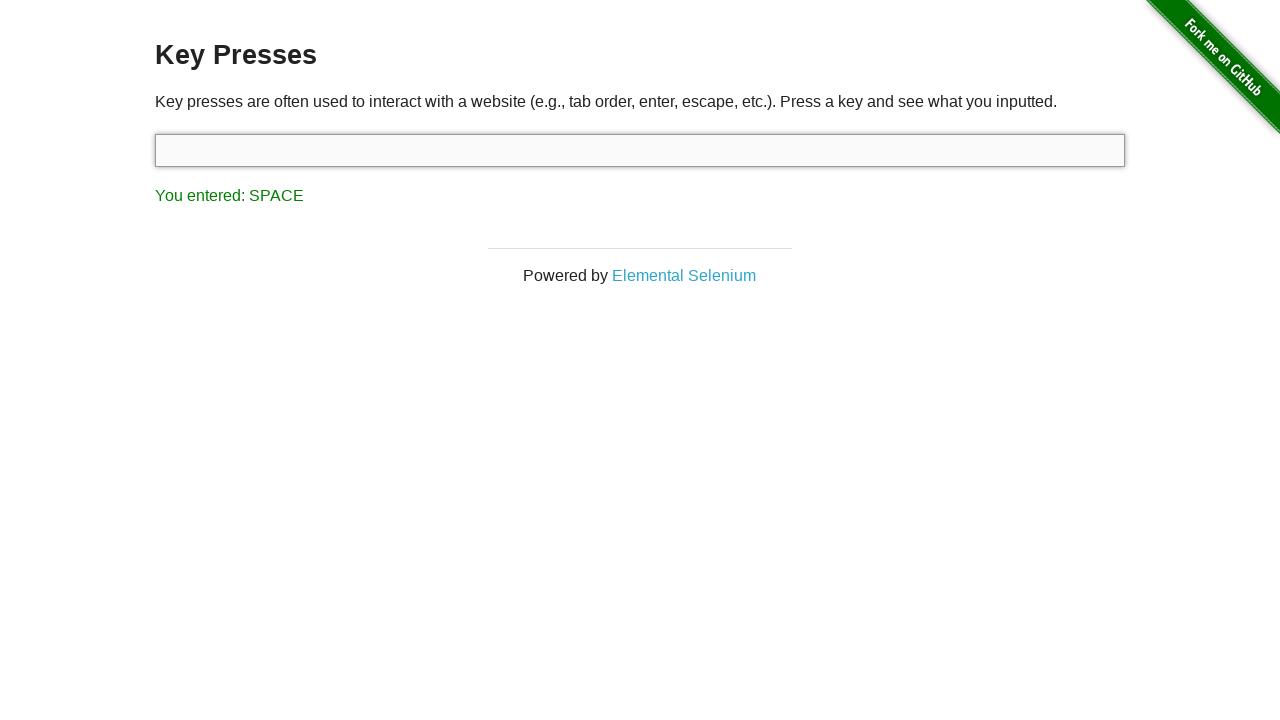